Tests dragging price range slider handles to adjust minimum and maximum values

Starting URL: https://www.jqueryscript.net/demo/Price-Range-Slider-jQuery-UI/

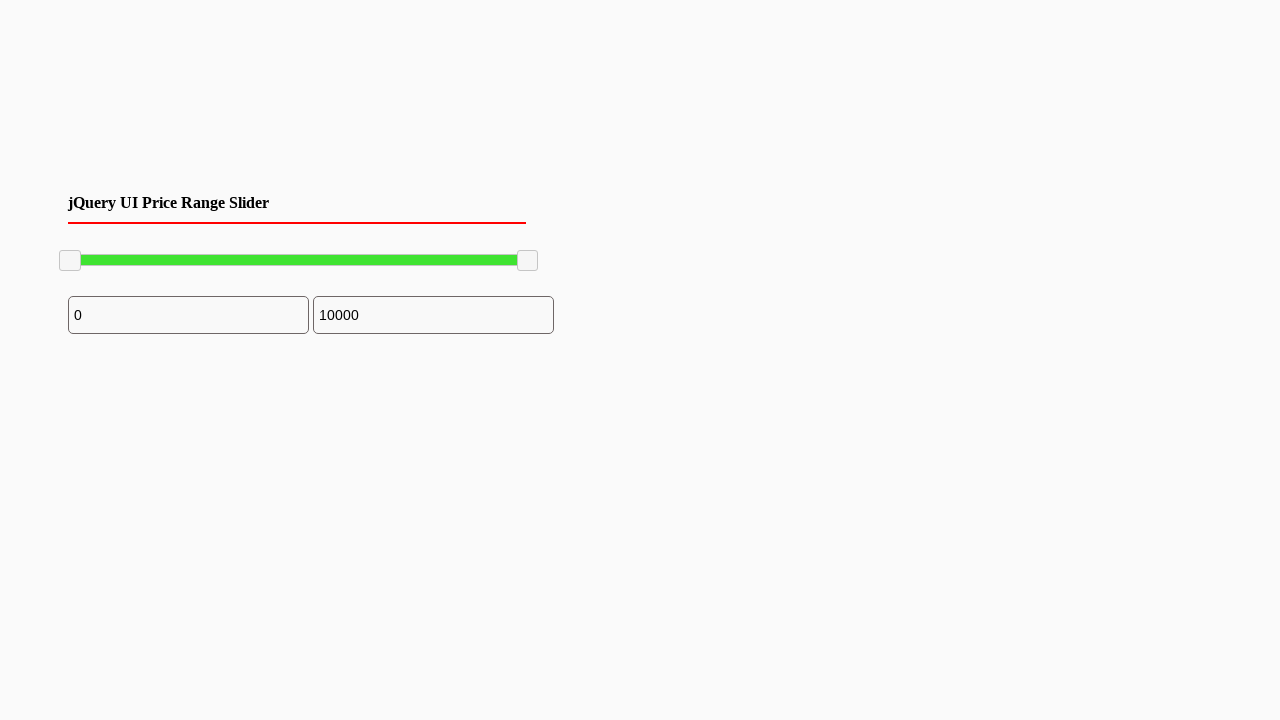

Located minimum price range slider handle
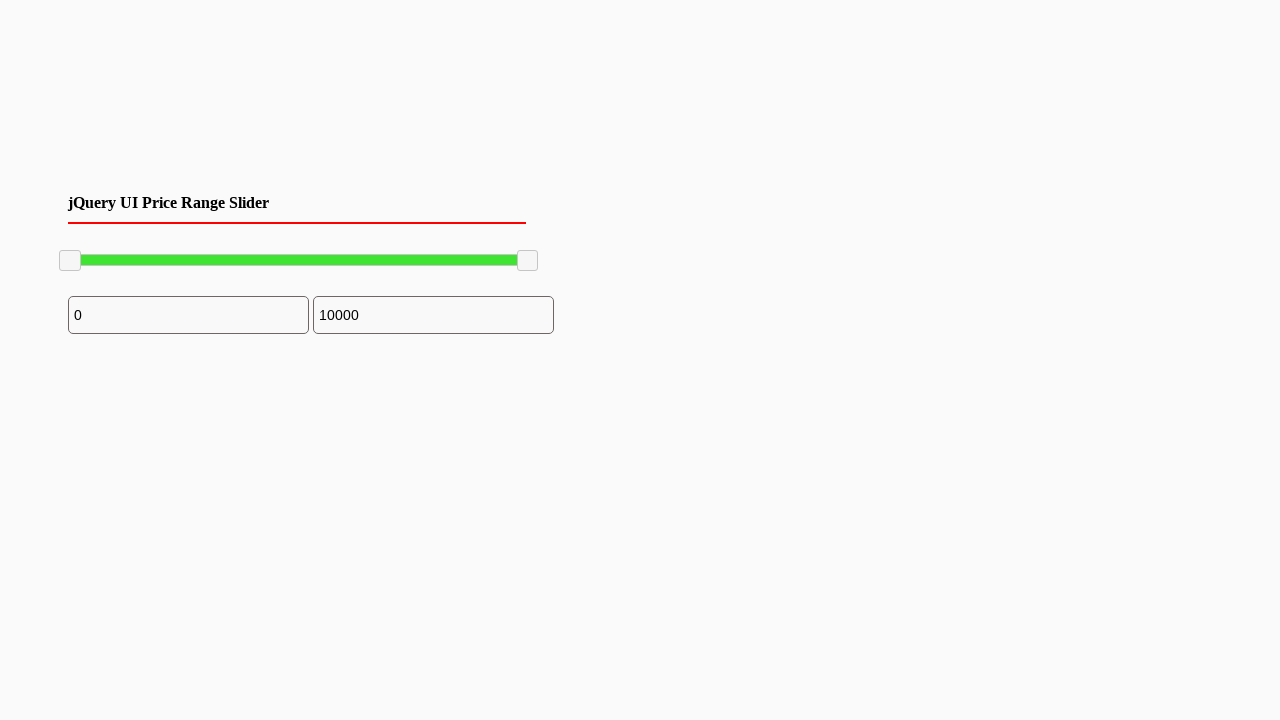

Located maximum price range slider handle
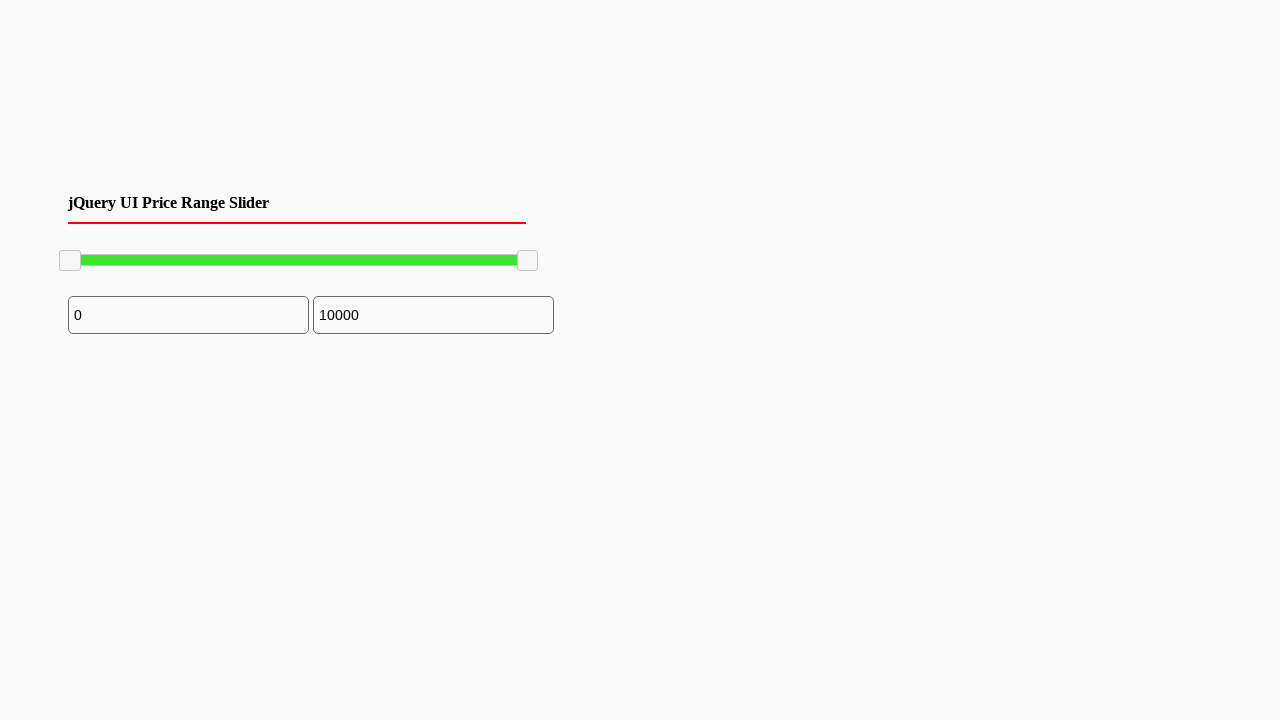

Retrieved bounding box for maximum slider handle
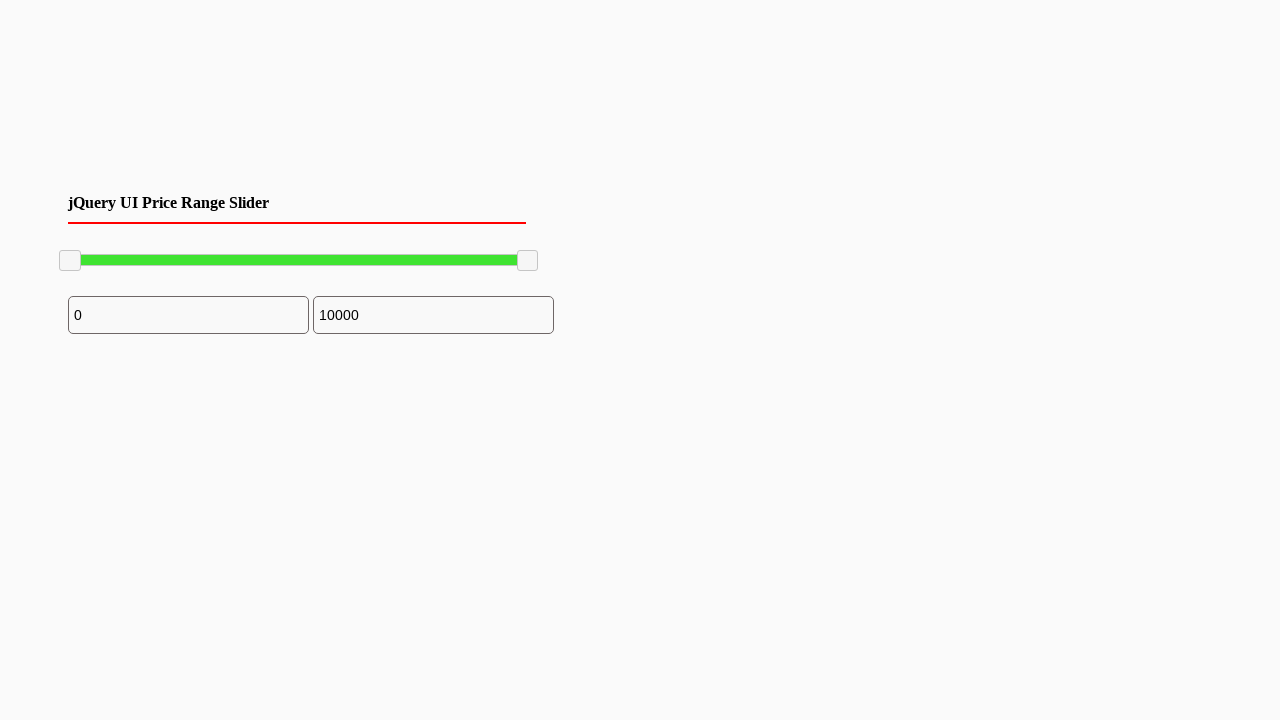

Moved mouse to center of maximum slider handle at (528, 261)
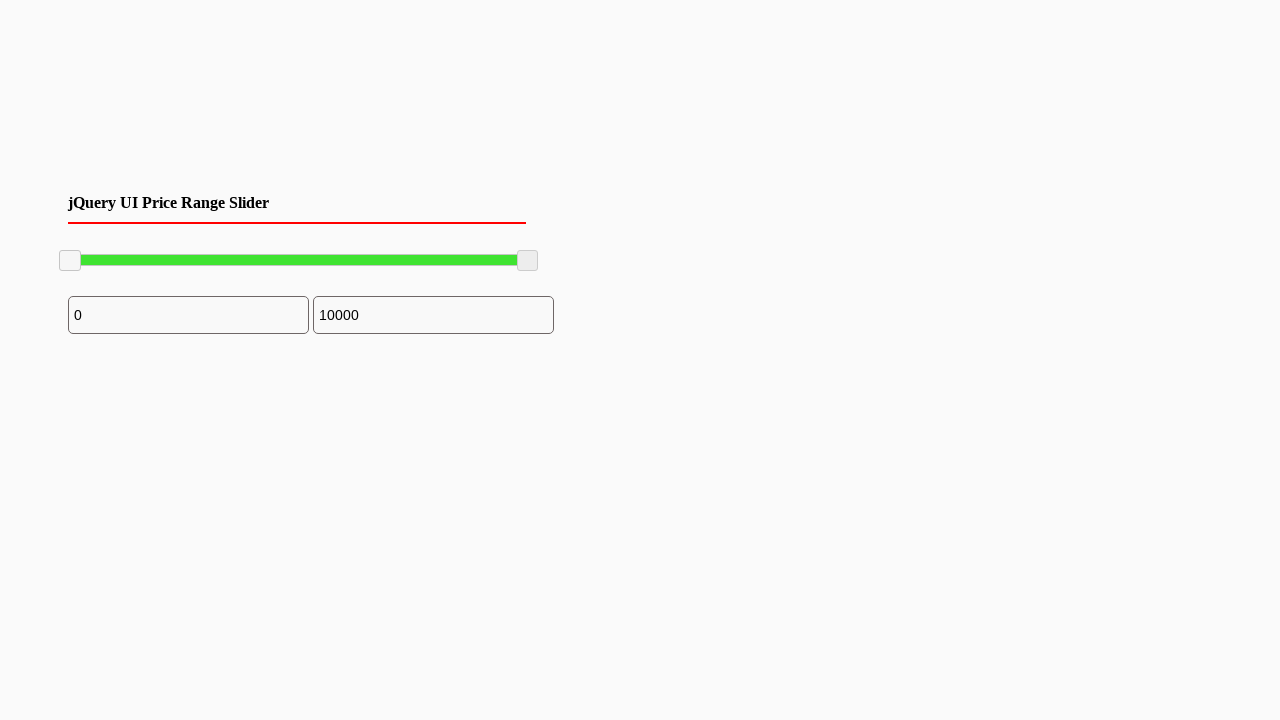

Pressed down mouse button on maximum slider handle at (528, 261)
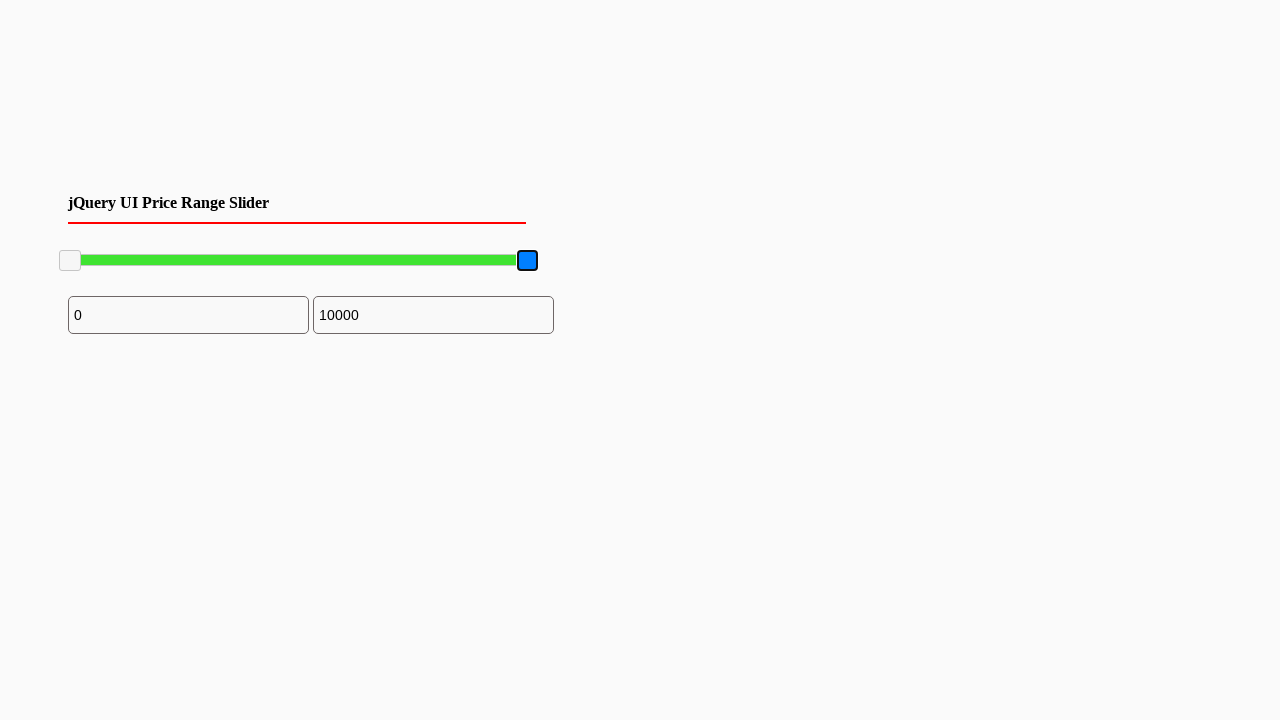

Dragged maximum slider handle 100 pixels to the left at (428, 261)
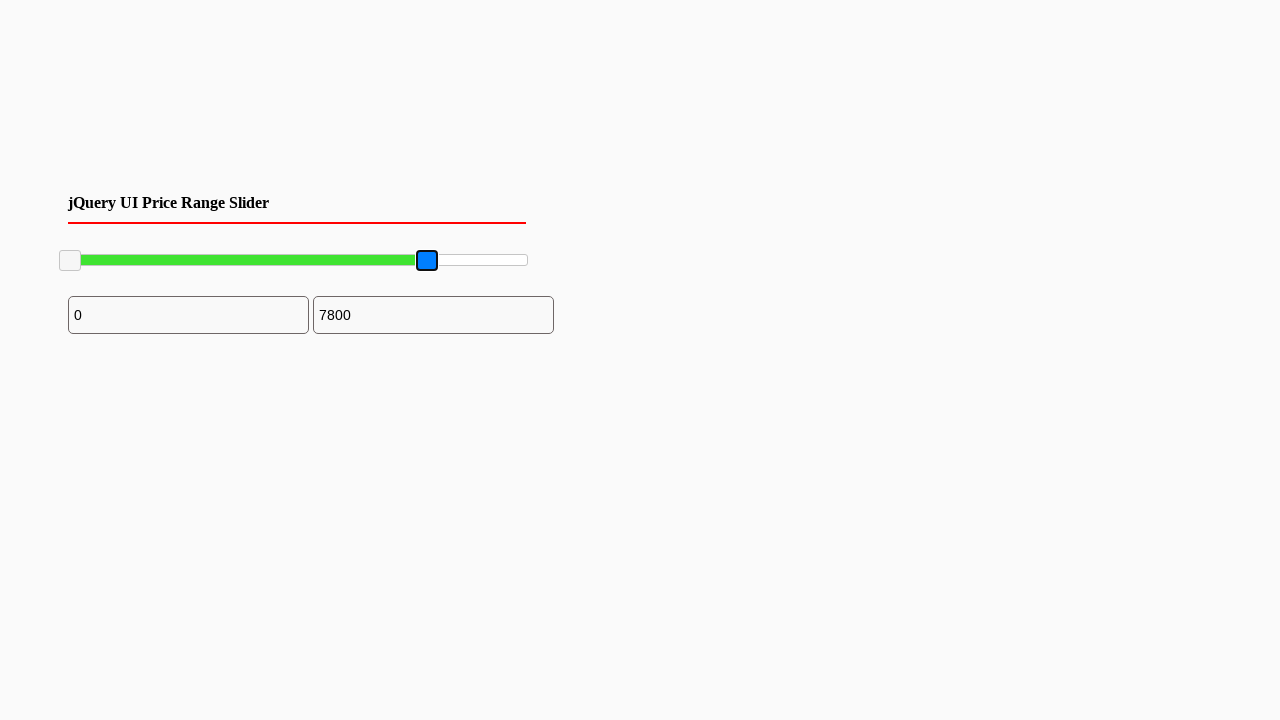

Released mouse button after dragging maximum slider handle at (428, 261)
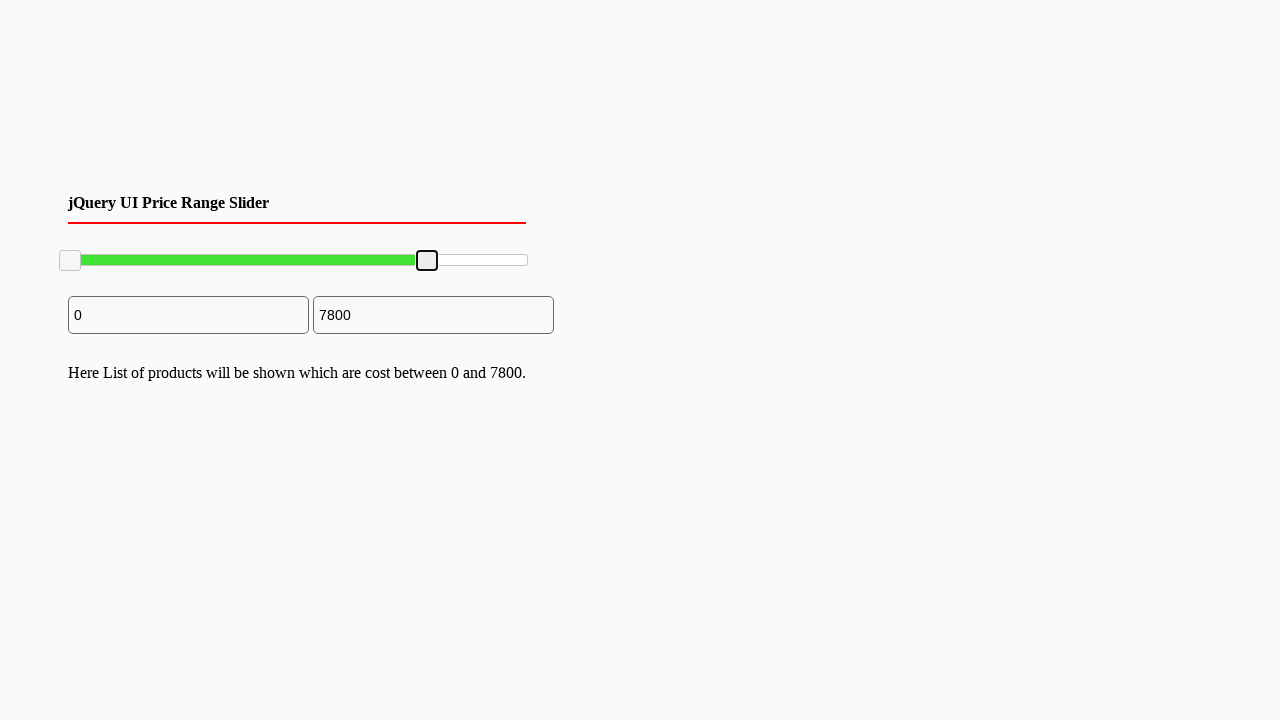

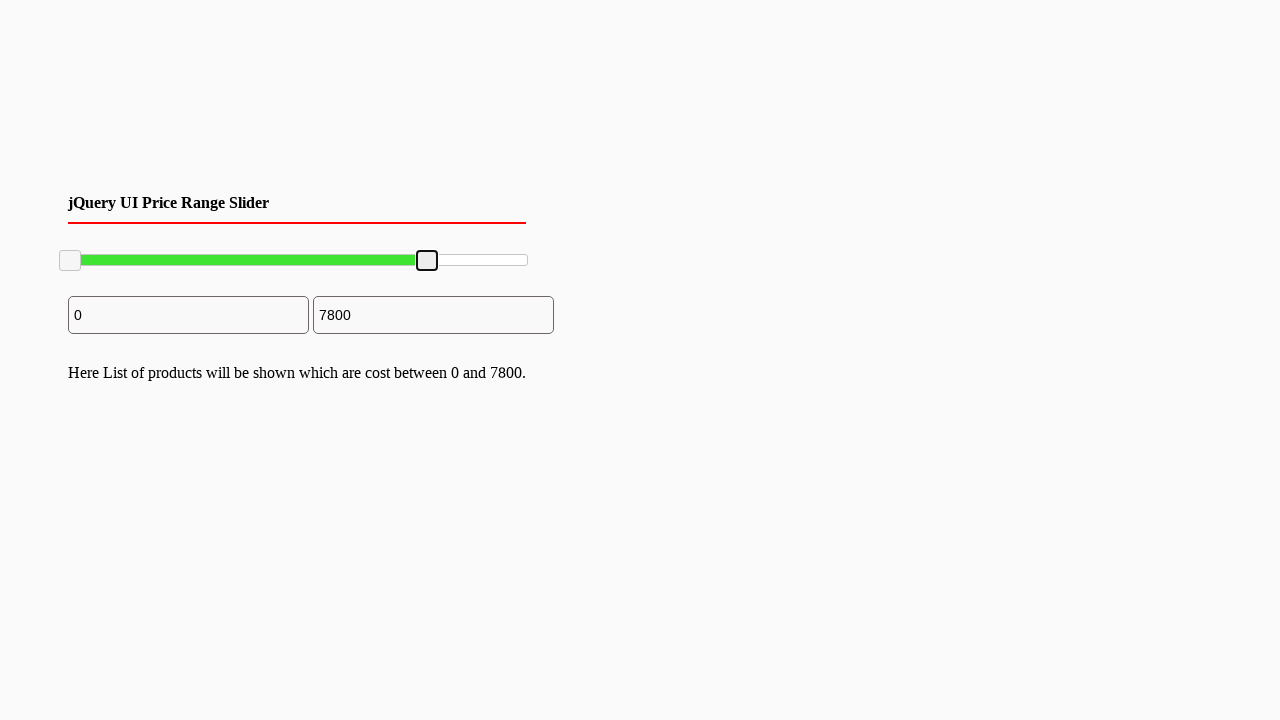